Tests checkbox interaction by clicking on two checkboxes on the page

Starting URL: https://the-internet.herokuapp.com/checkboxes

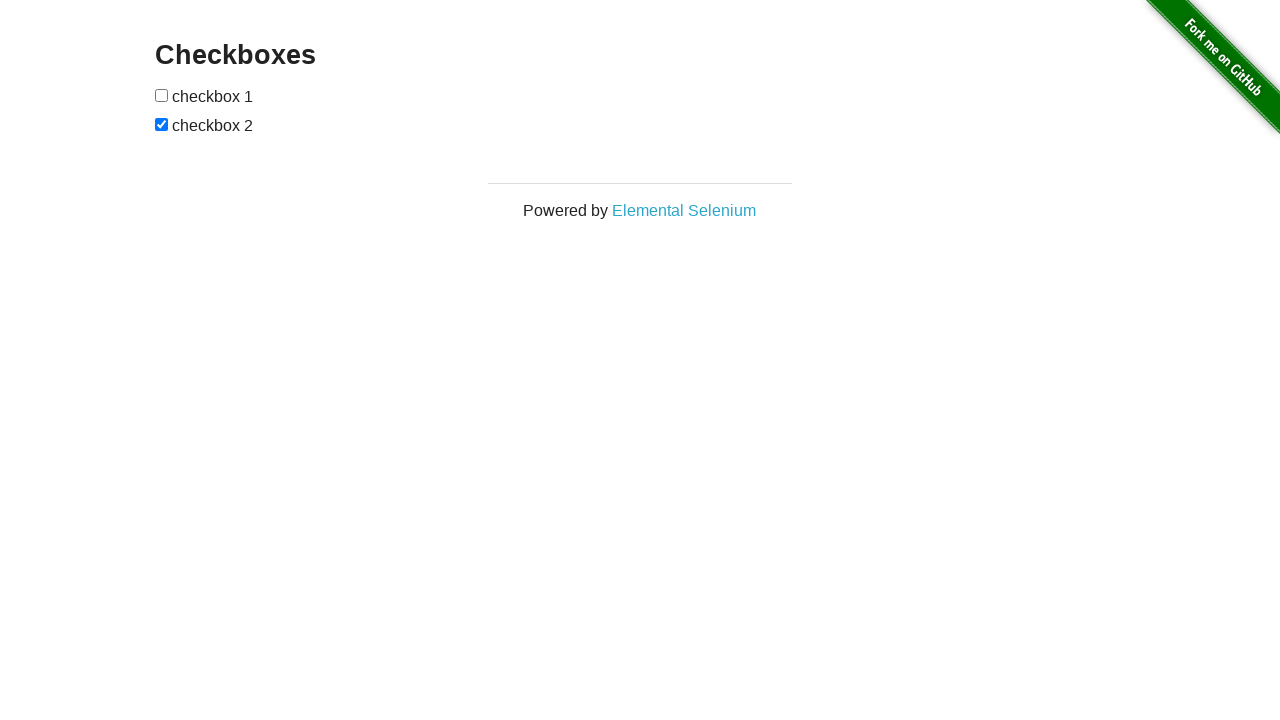

Clicked first checkbox at (162, 95) on xpath=//*[@id='checkboxes']/input[1]
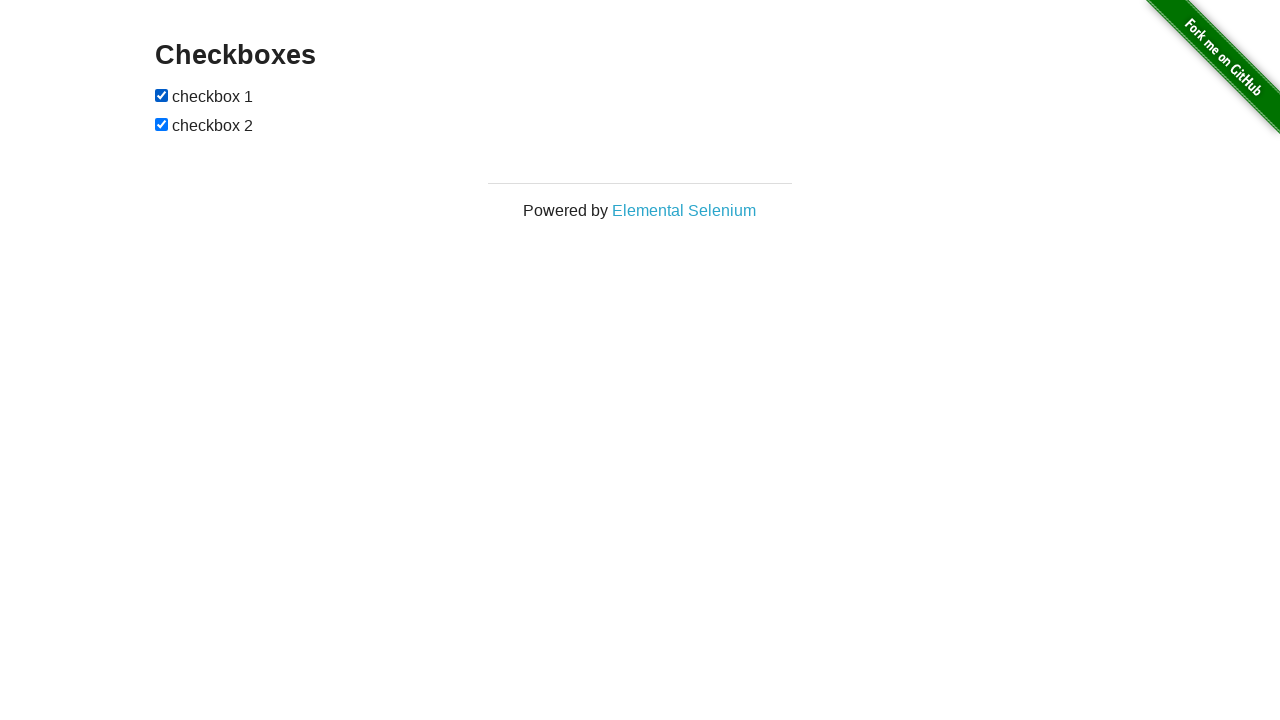

Clicked second checkbox at (162, 124) on xpath=//*[@id='checkboxes']/input[2]
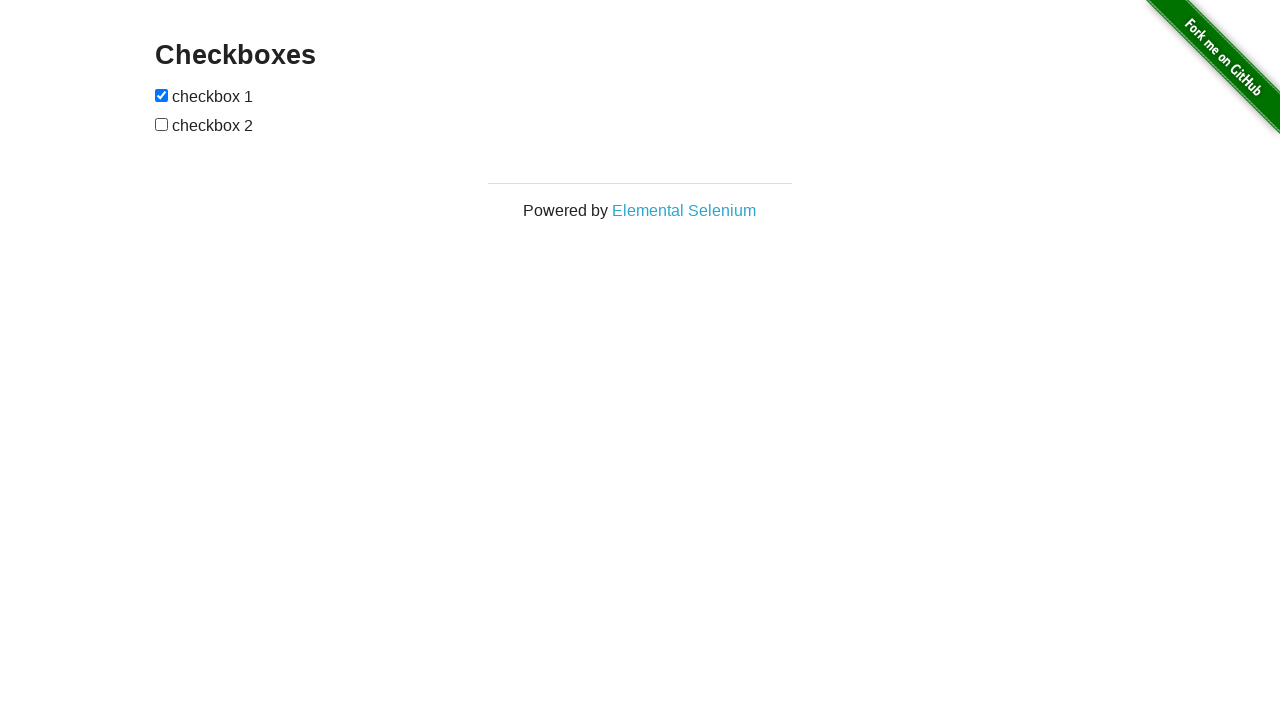

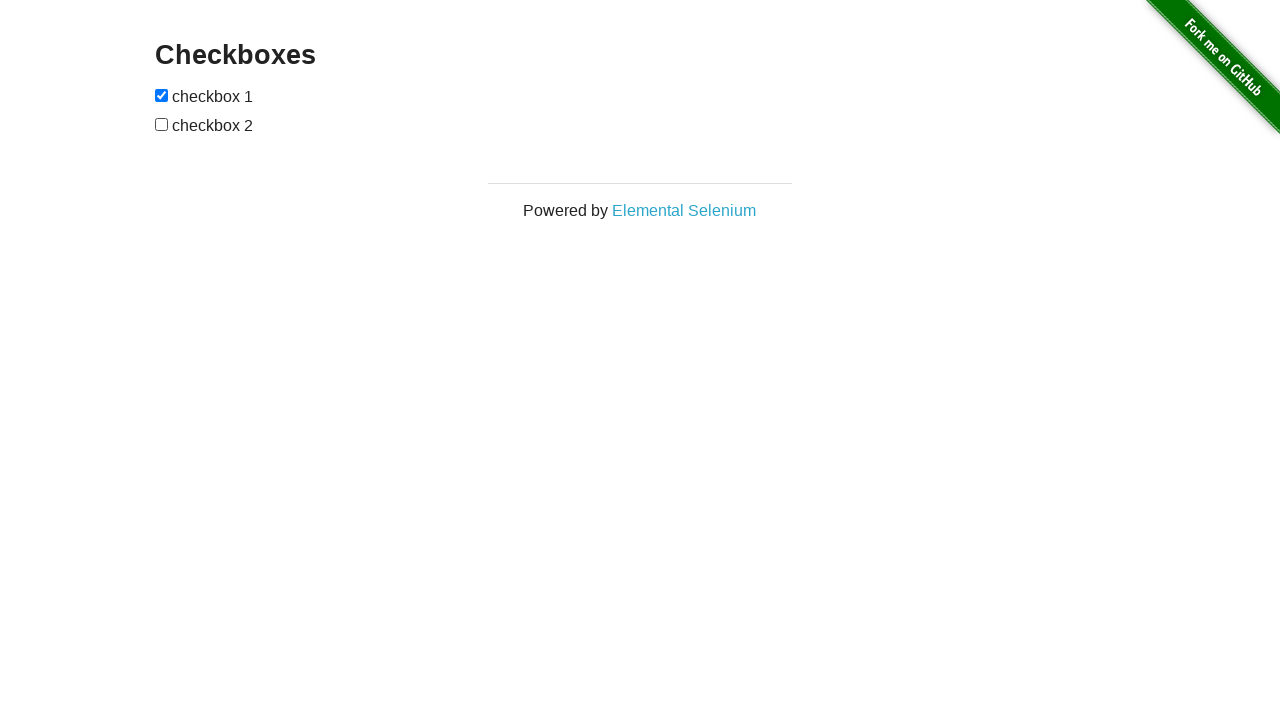